Tests a form submission by filling in name, email, and address fields, then clicking submit

Starting URL: https://demoqa.com/text-box

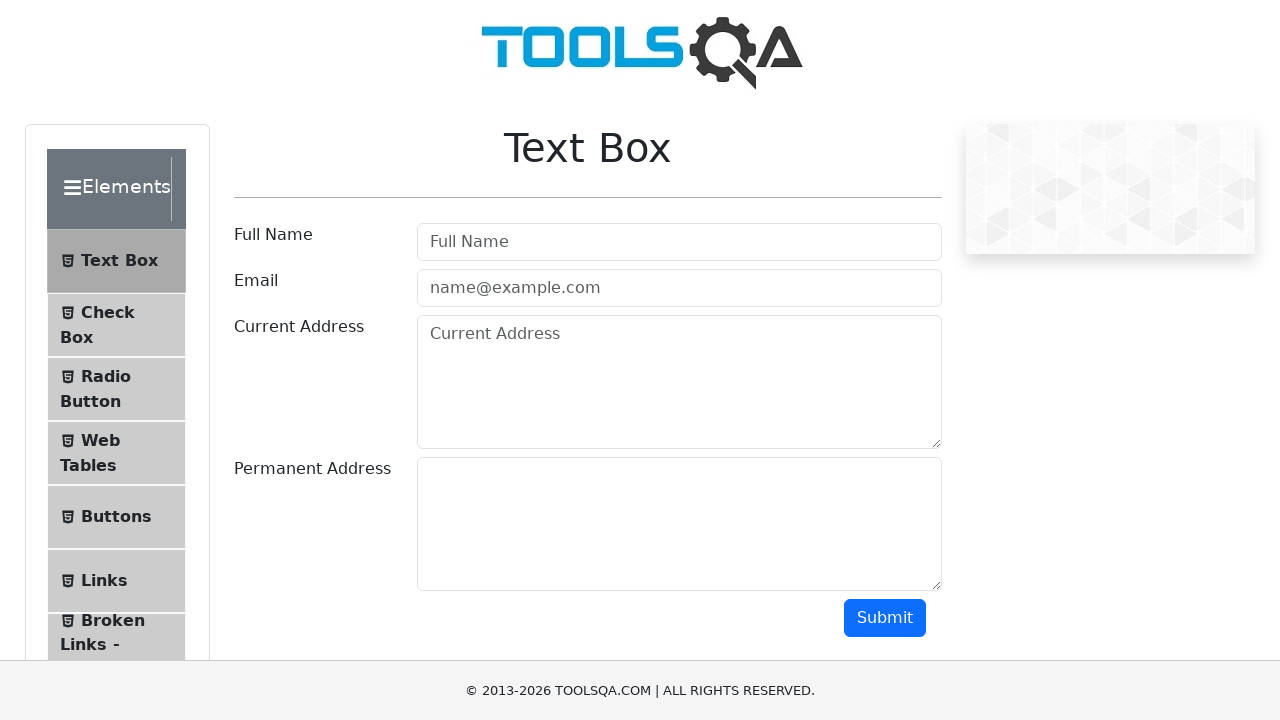

Filled name field with 'John Doe' on #userName
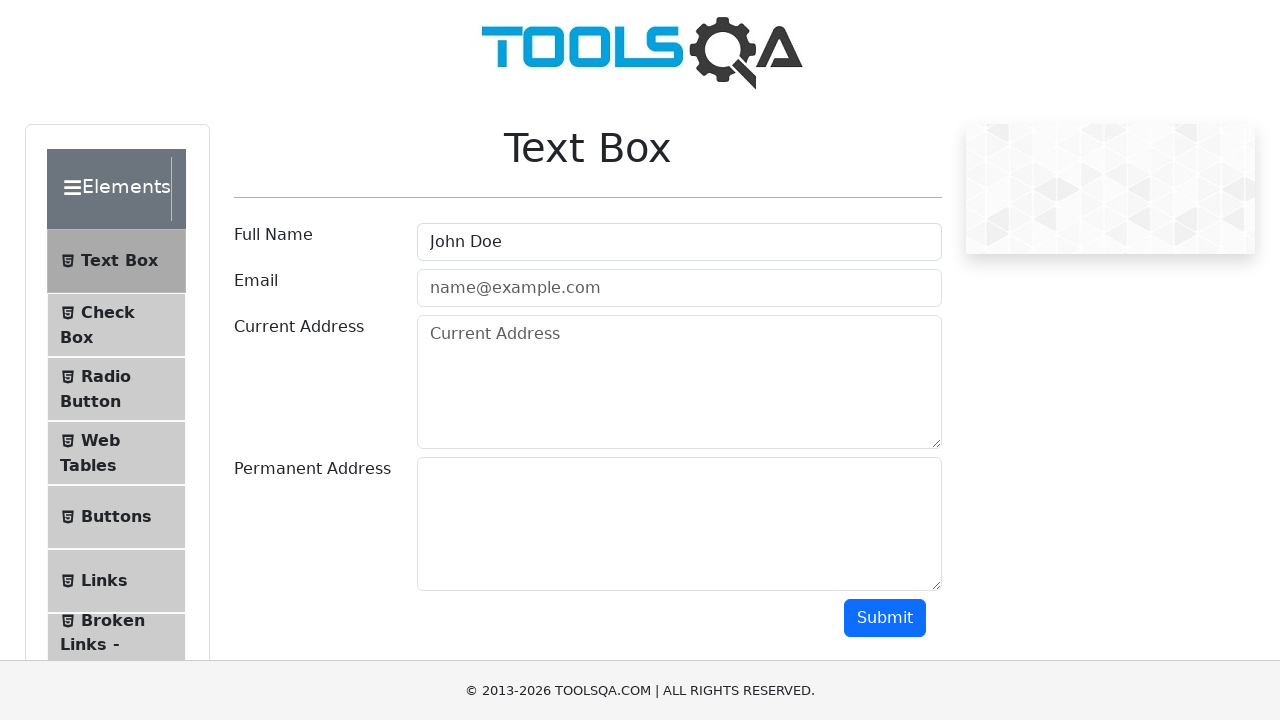

Filled email field with 'john.doe@example.com' on #userEmail
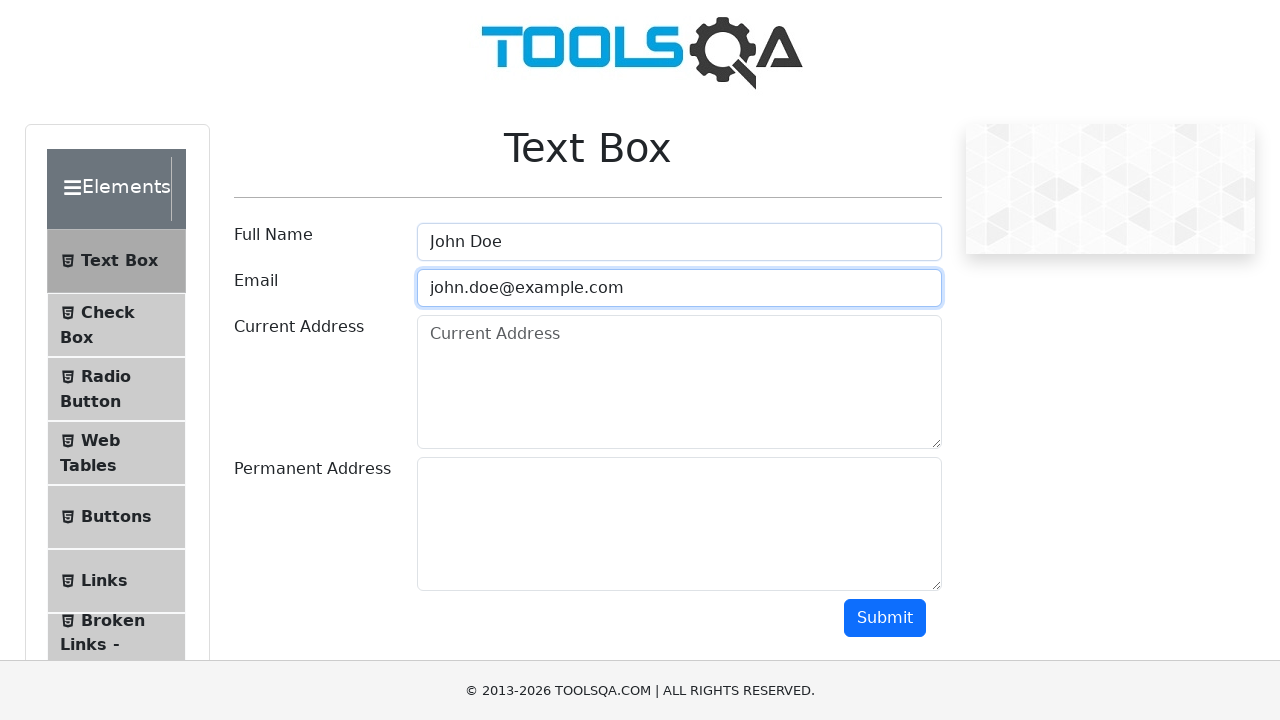

Filled current address field with 'Current Address' on #currentAddress
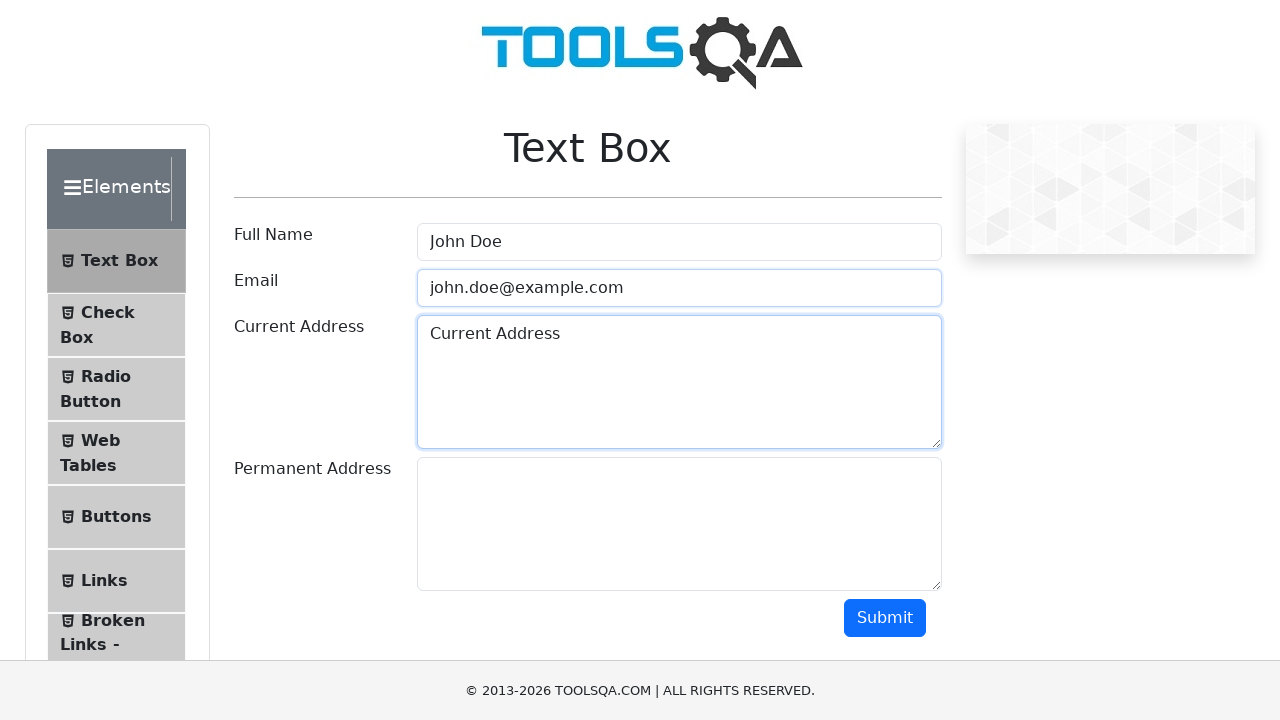

Filled permanent address field with 'Permanent Address' on #permanentAddress
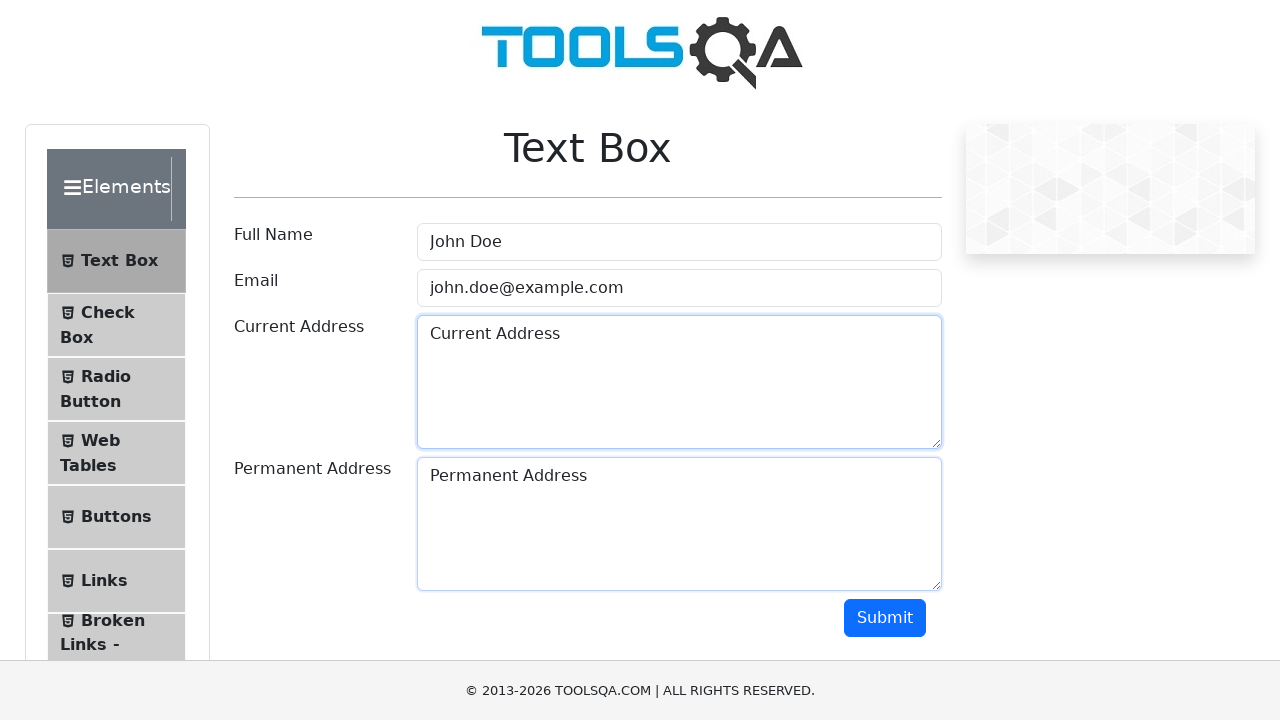

Clicked submit button to submit form at (885, 618) on #submit
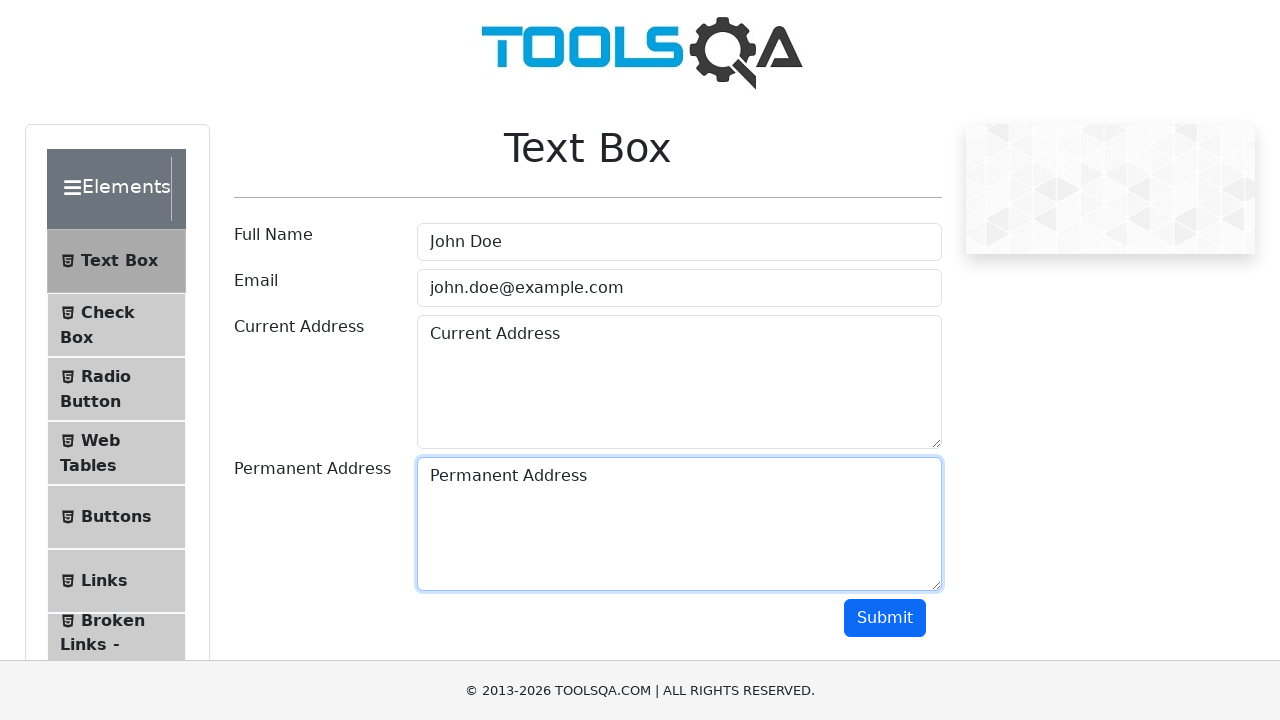

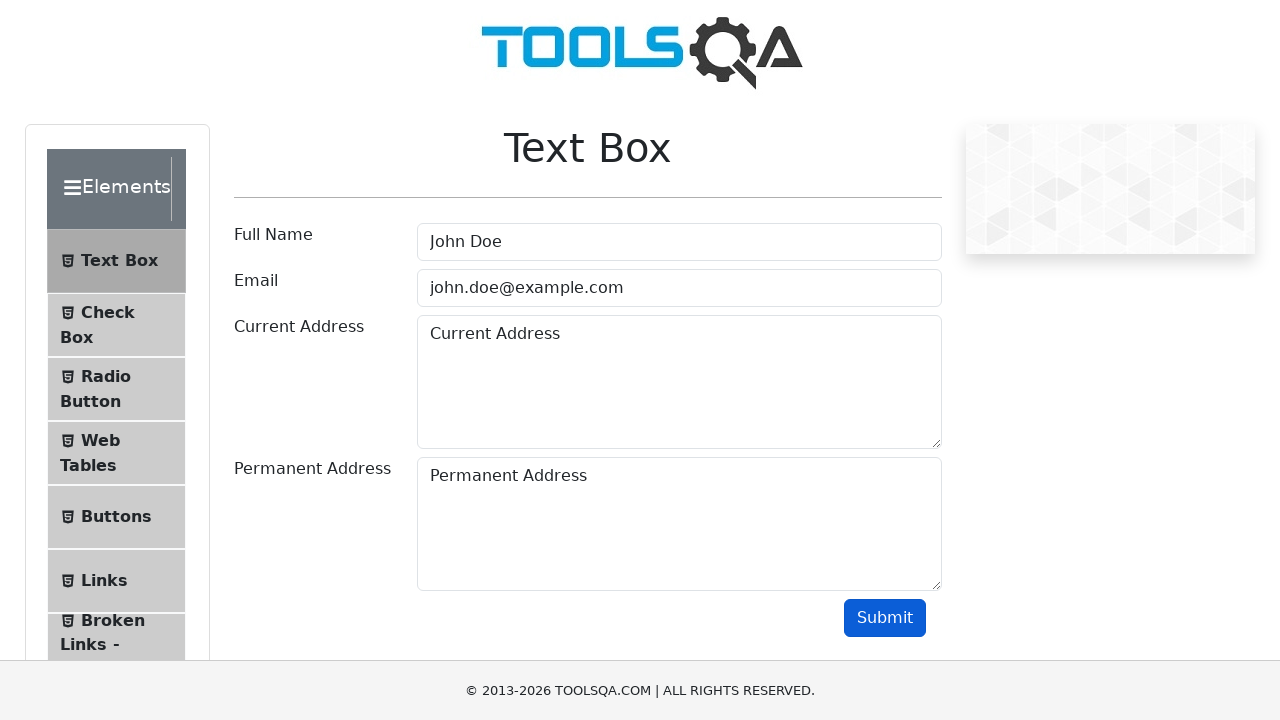